Tests the search box functionality by entering a location and submitting the search

Starting URL: https://deens-master.now.sh/

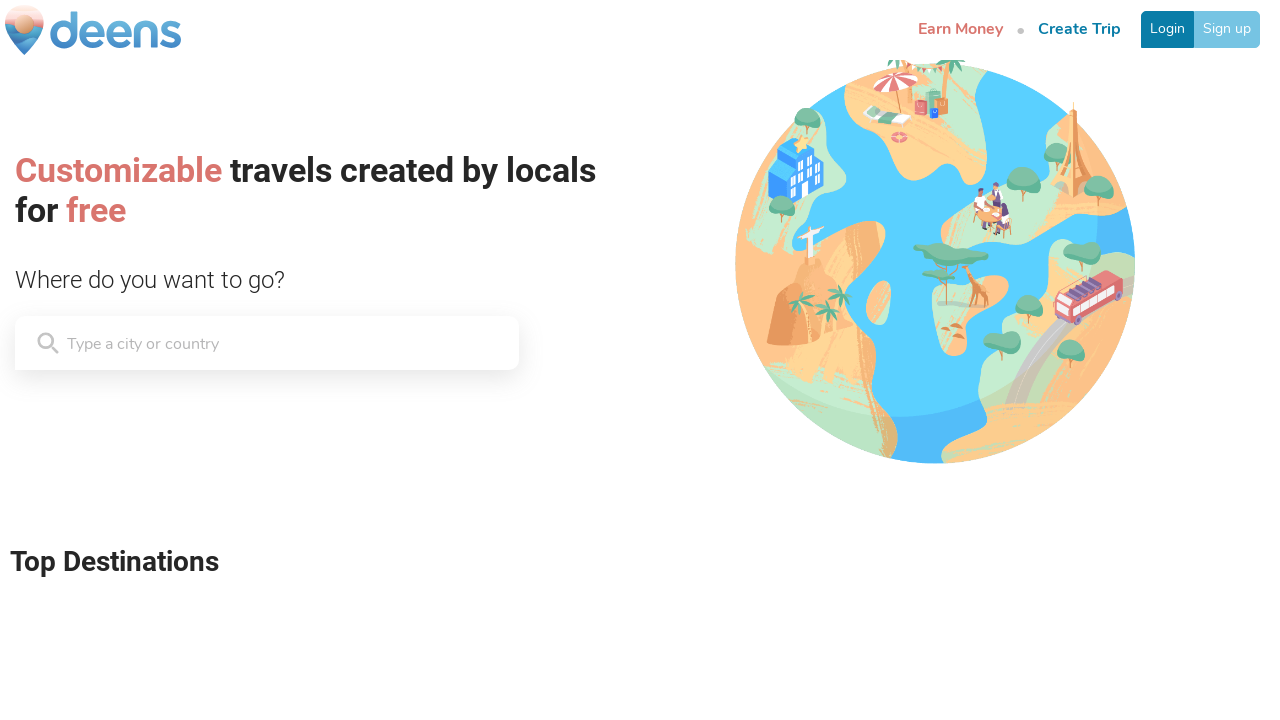

Clicked on the search box at (167, 343) on xpath=//*[@class='HomeSearch__Input-kuDdmy dEnusz']
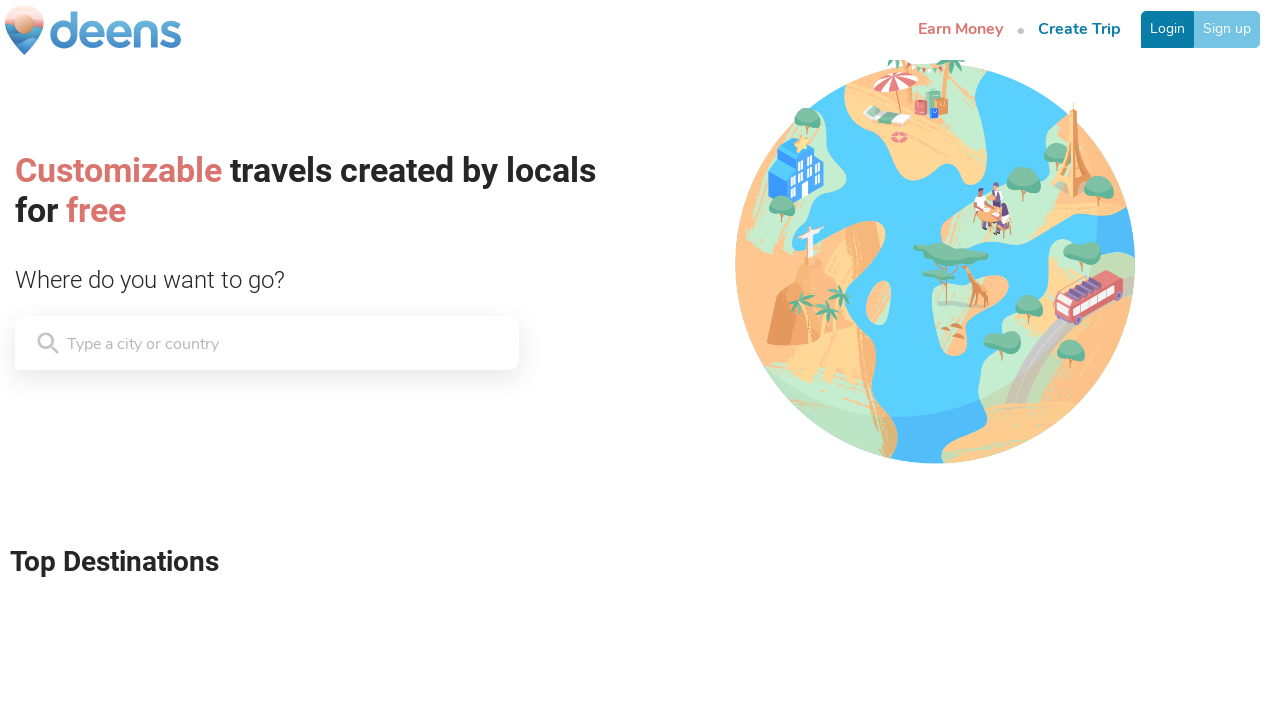

Entered 'London,UK' in the search box on xpath=//*[@class='HomeSearch__Input-kuDdmy dEnusz']
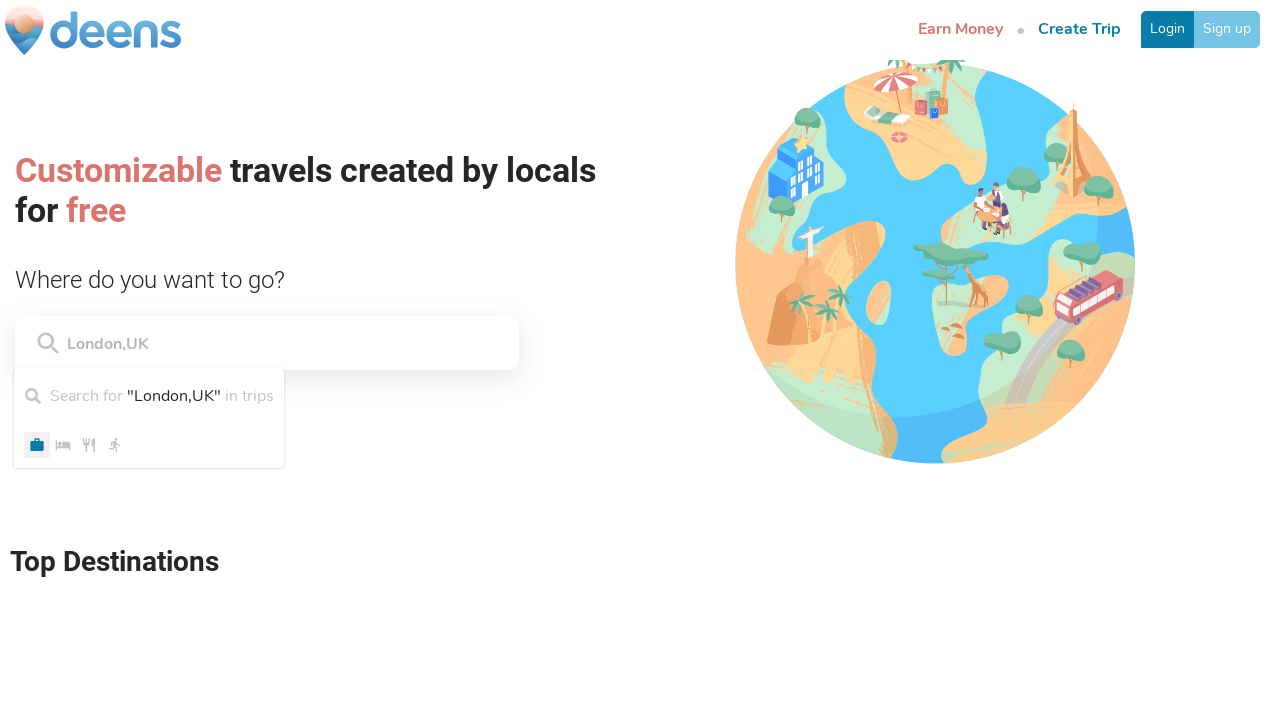

Pressed Enter to submit the search on xpath=//*[@class='HomeSearch__Input-kuDdmy dEnusz']
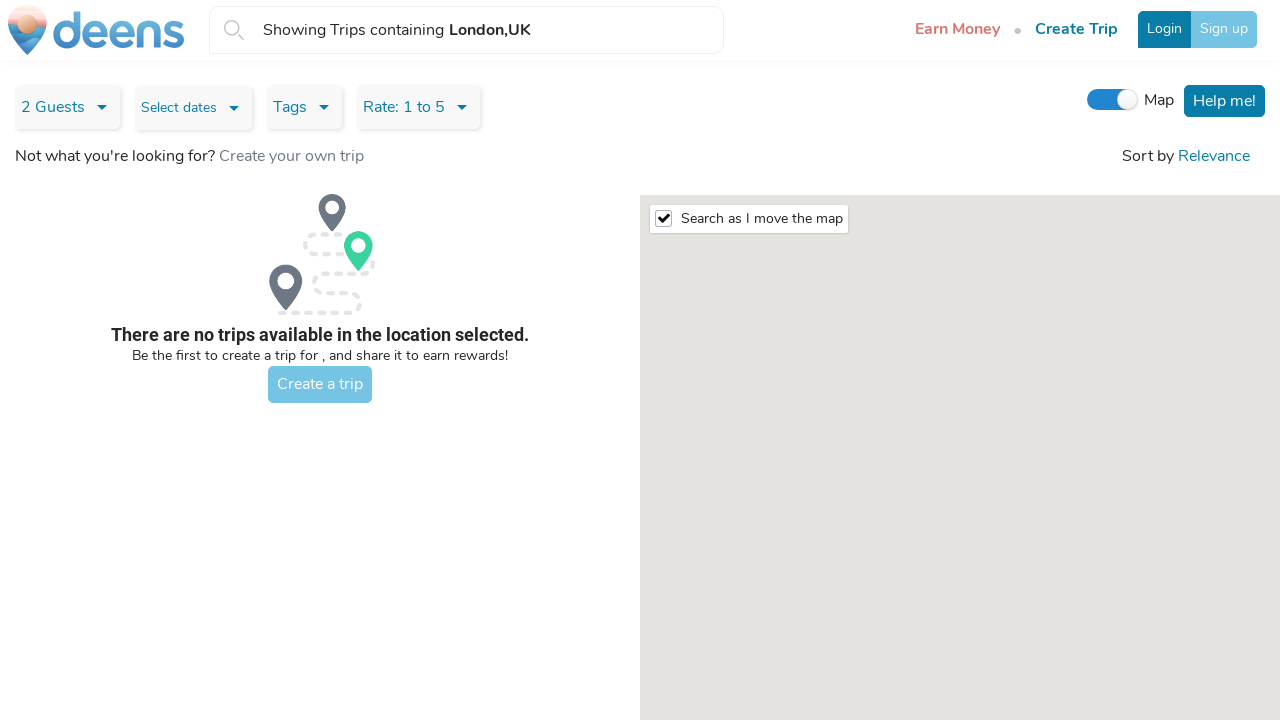

Waited for network idle state - search results loaded
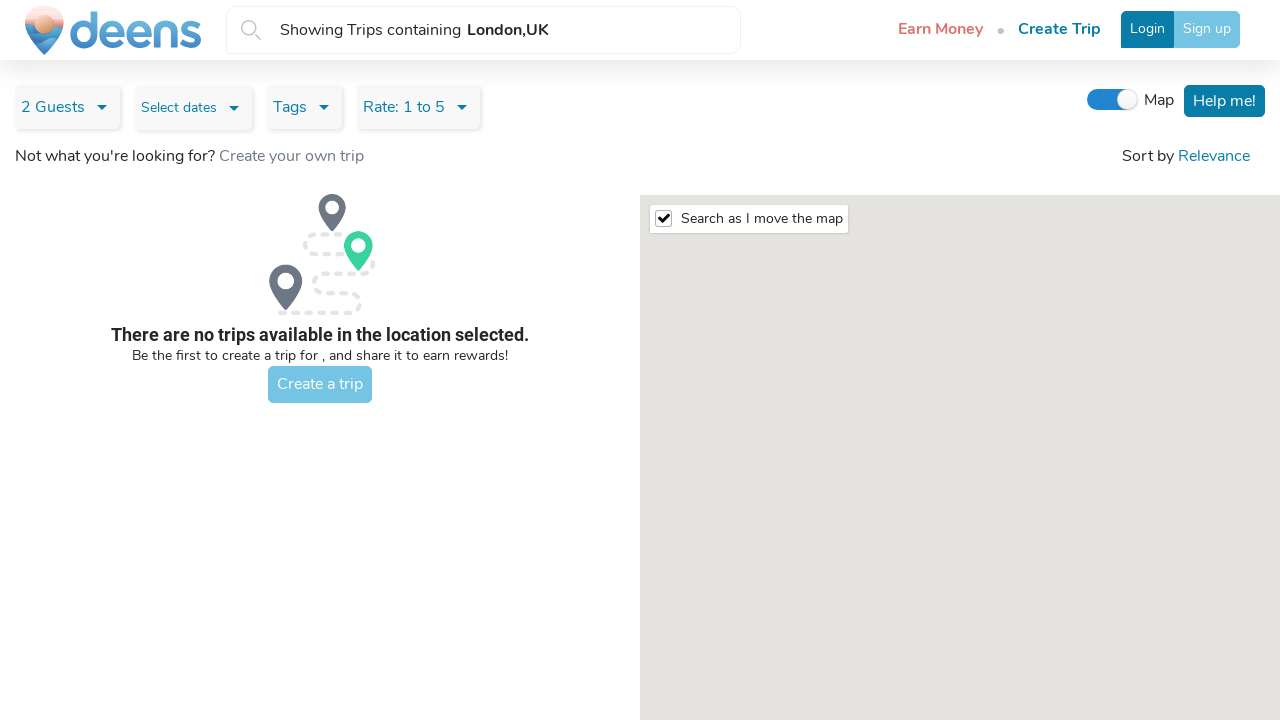

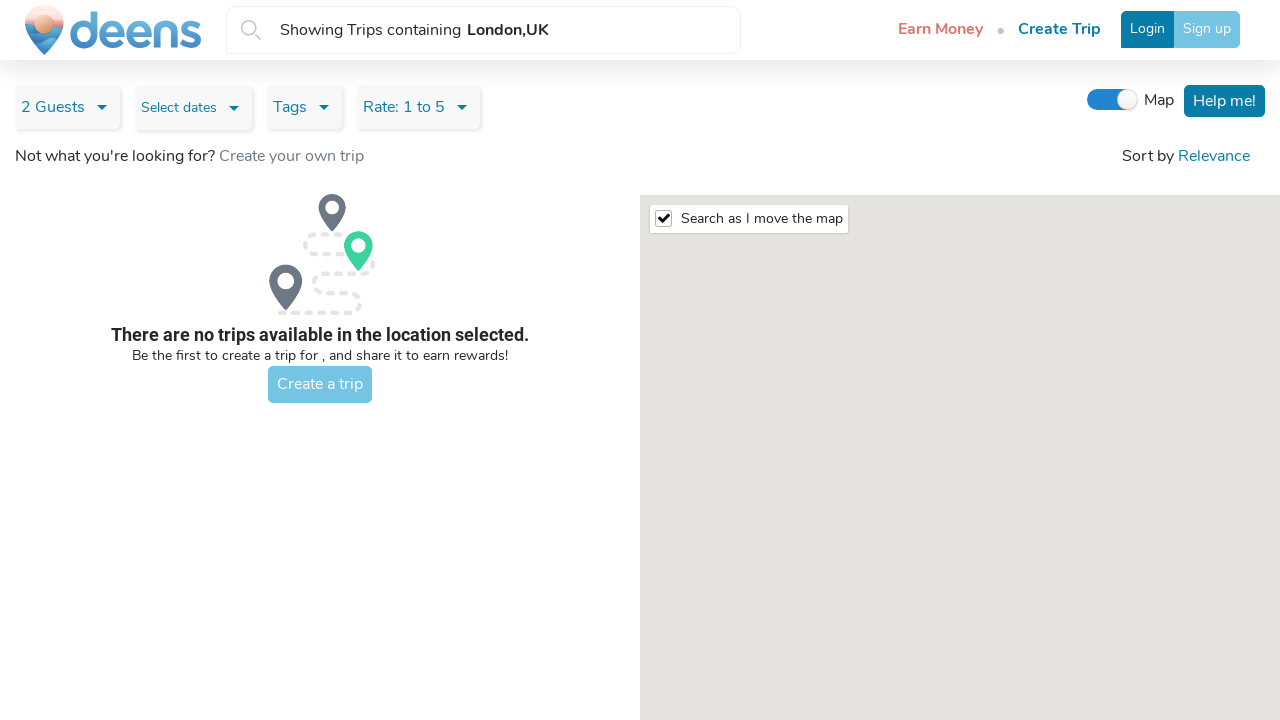